Tests that the browser back button works correctly with filter navigation

Starting URL: https://demo.playwright.dev/todomvc

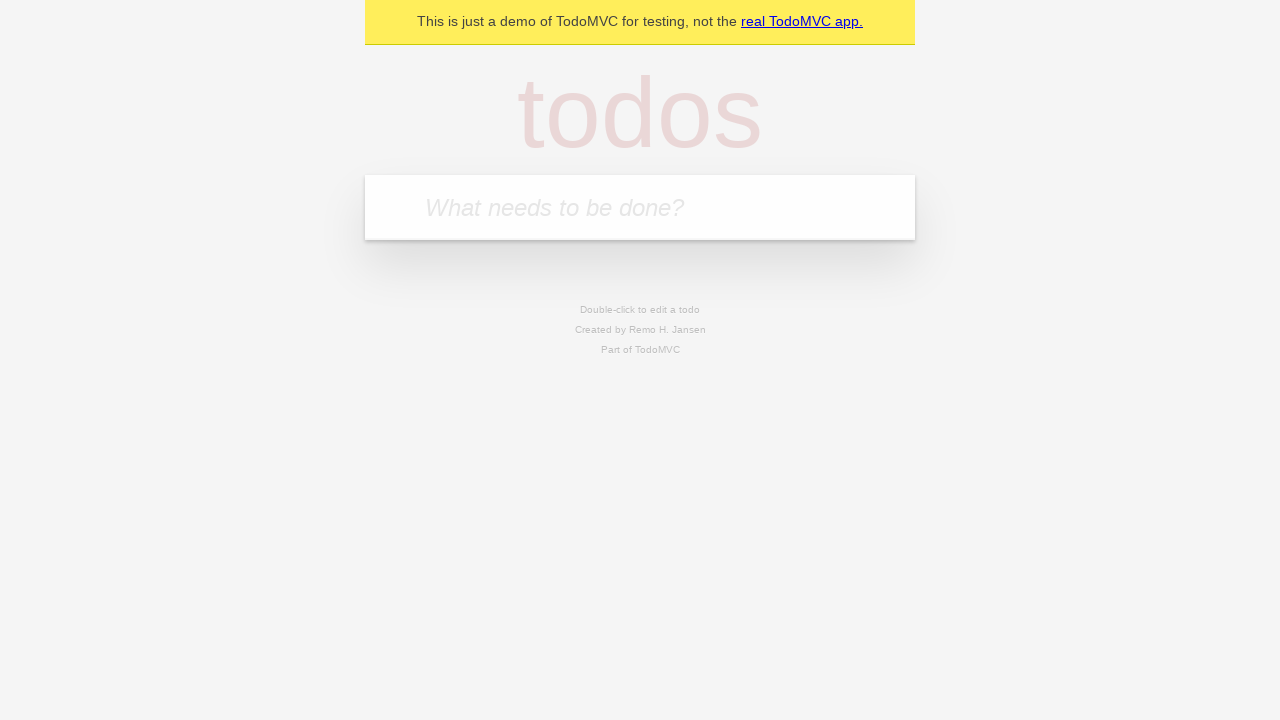

Filled todo input with 'buy some cheese' on internal:attr=[placeholder="What needs to be done?"i]
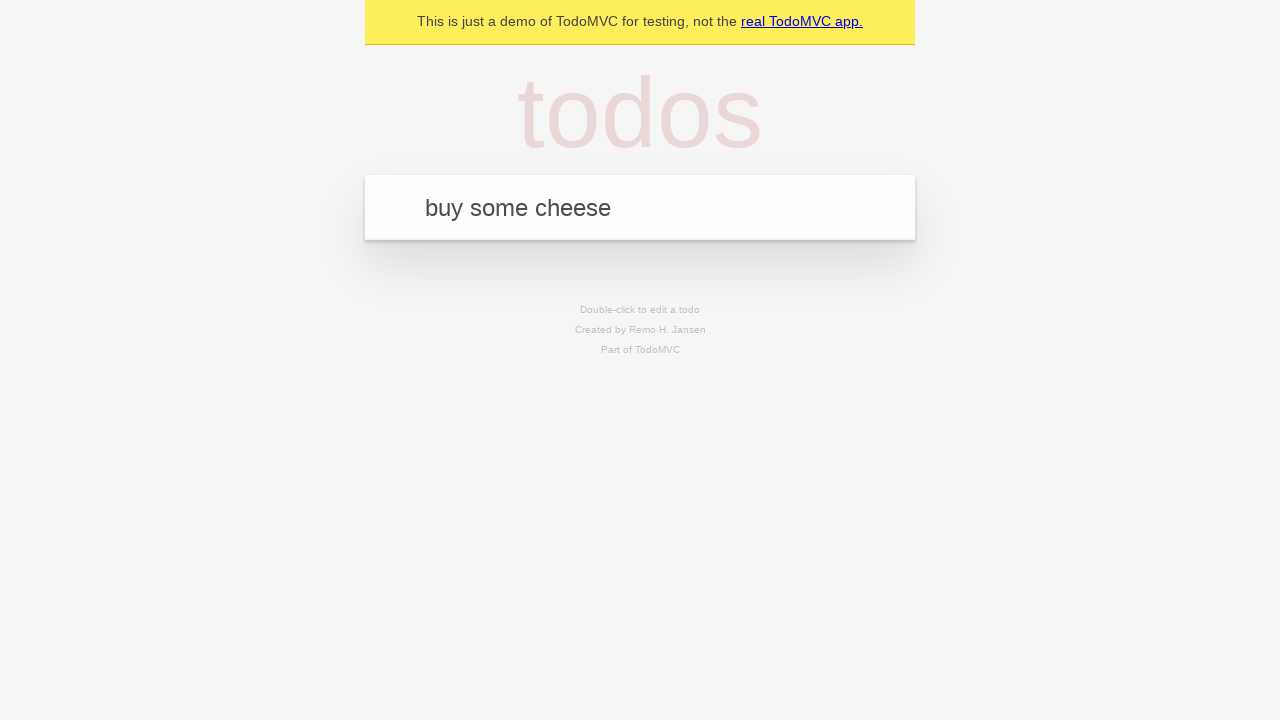

Pressed Enter to add todo 'buy some cheese' on internal:attr=[placeholder="What needs to be done?"i]
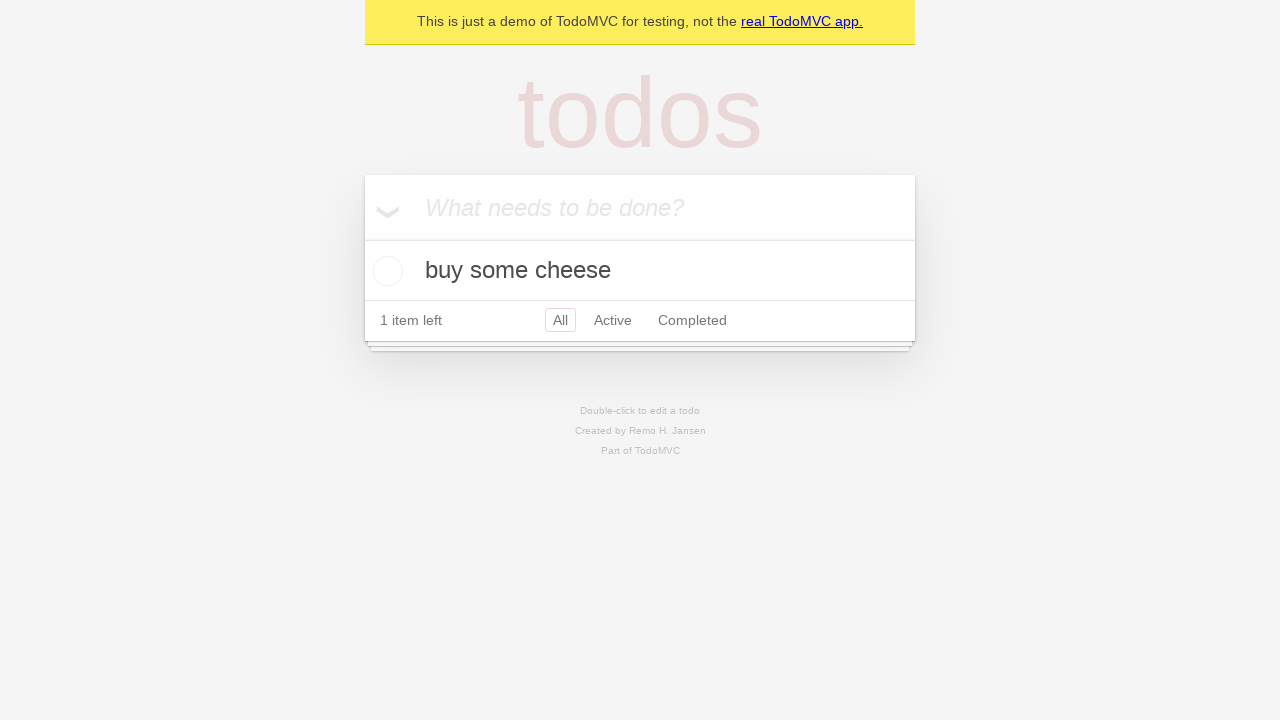

Filled todo input with 'feed the cat' on internal:attr=[placeholder="What needs to be done?"i]
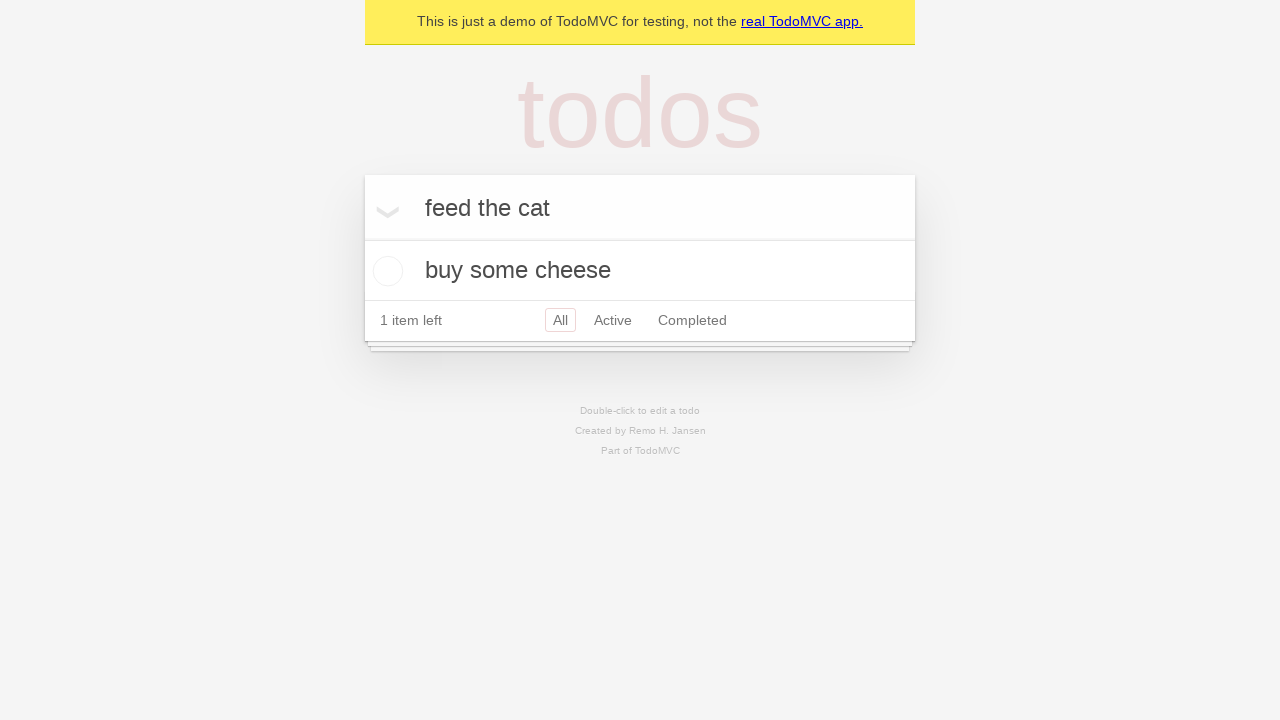

Pressed Enter to add todo 'feed the cat' on internal:attr=[placeholder="What needs to be done?"i]
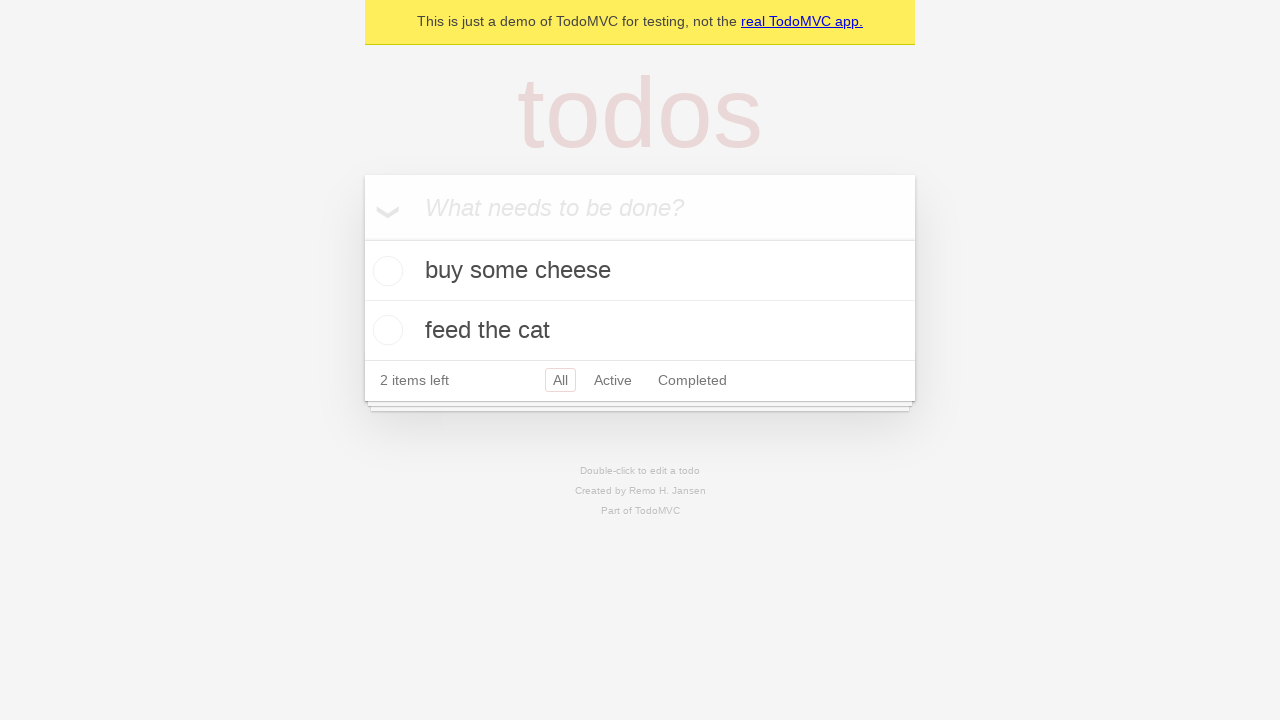

Filled todo input with 'book a doctors appointment' on internal:attr=[placeholder="What needs to be done?"i]
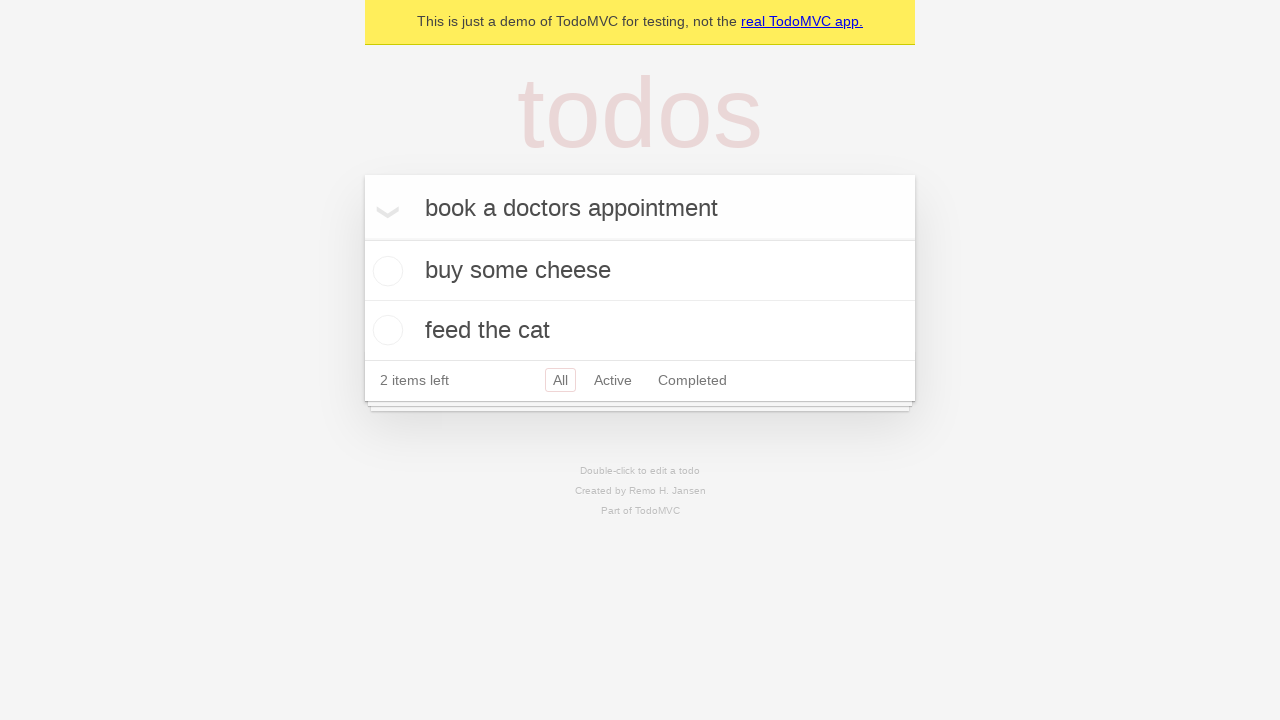

Pressed Enter to add todo 'book a doctors appointment' on internal:attr=[placeholder="What needs to be done?"i]
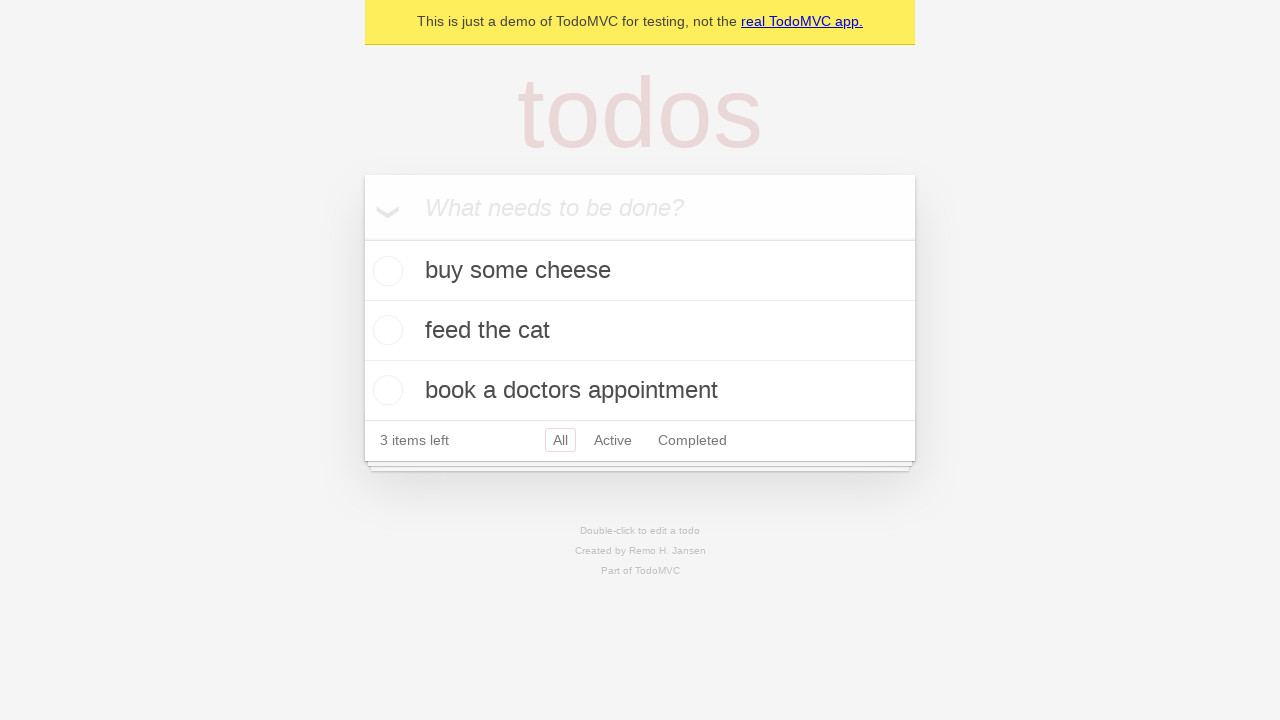

Checked the second todo item at (385, 330) on internal:testid=[data-testid="todo-item"s] >> nth=1 >> internal:role=checkbox
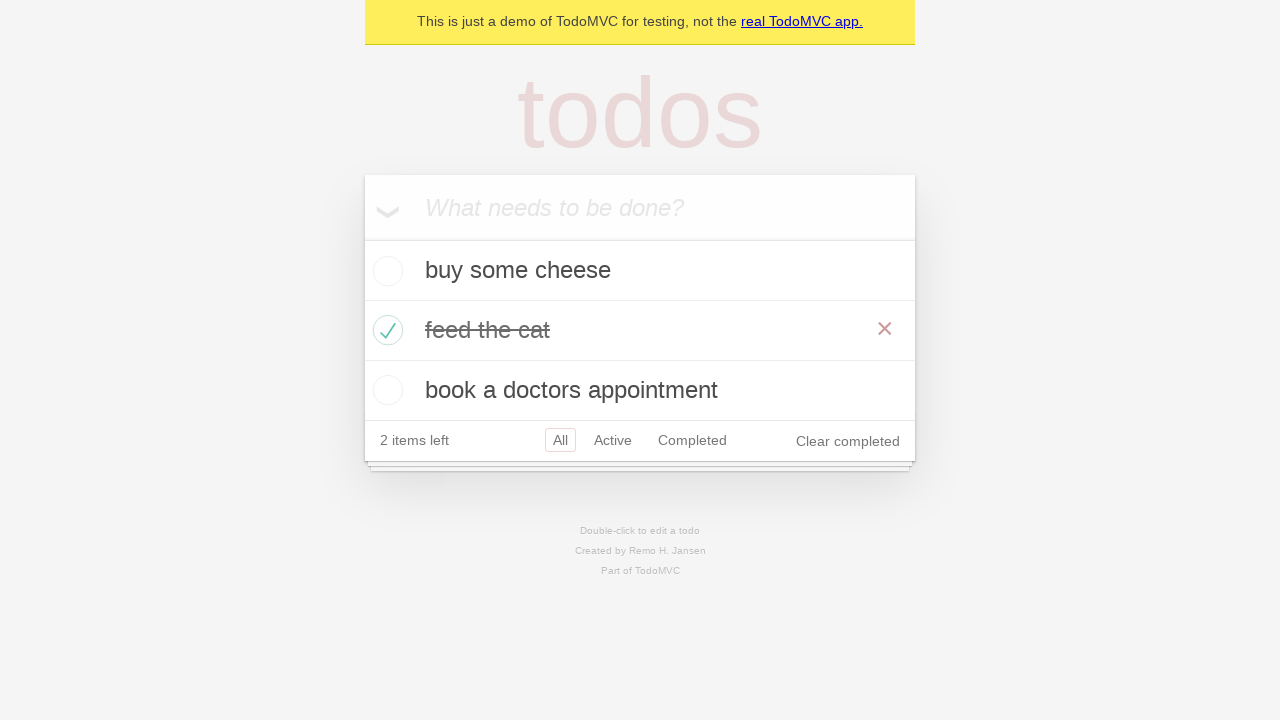

Clicked All filter at (560, 440) on internal:role=link[name="All"i]
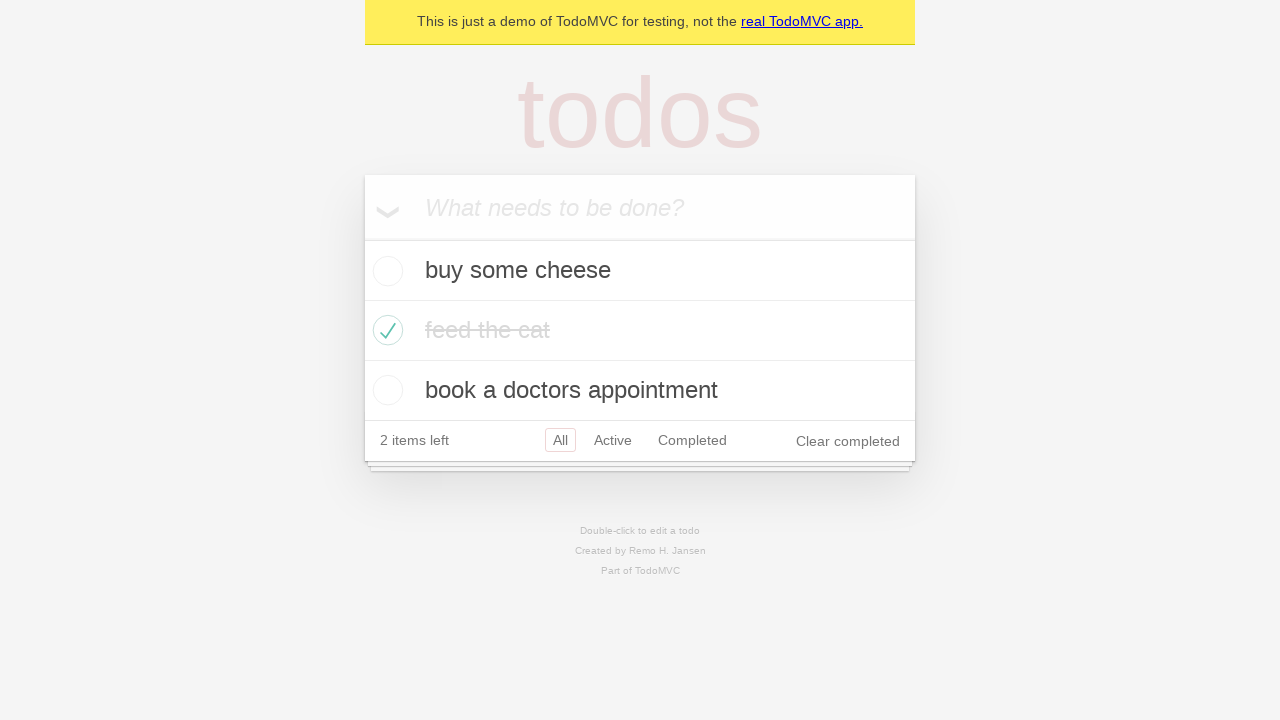

Clicked Active filter at (613, 440) on internal:role=link[name="Active"i]
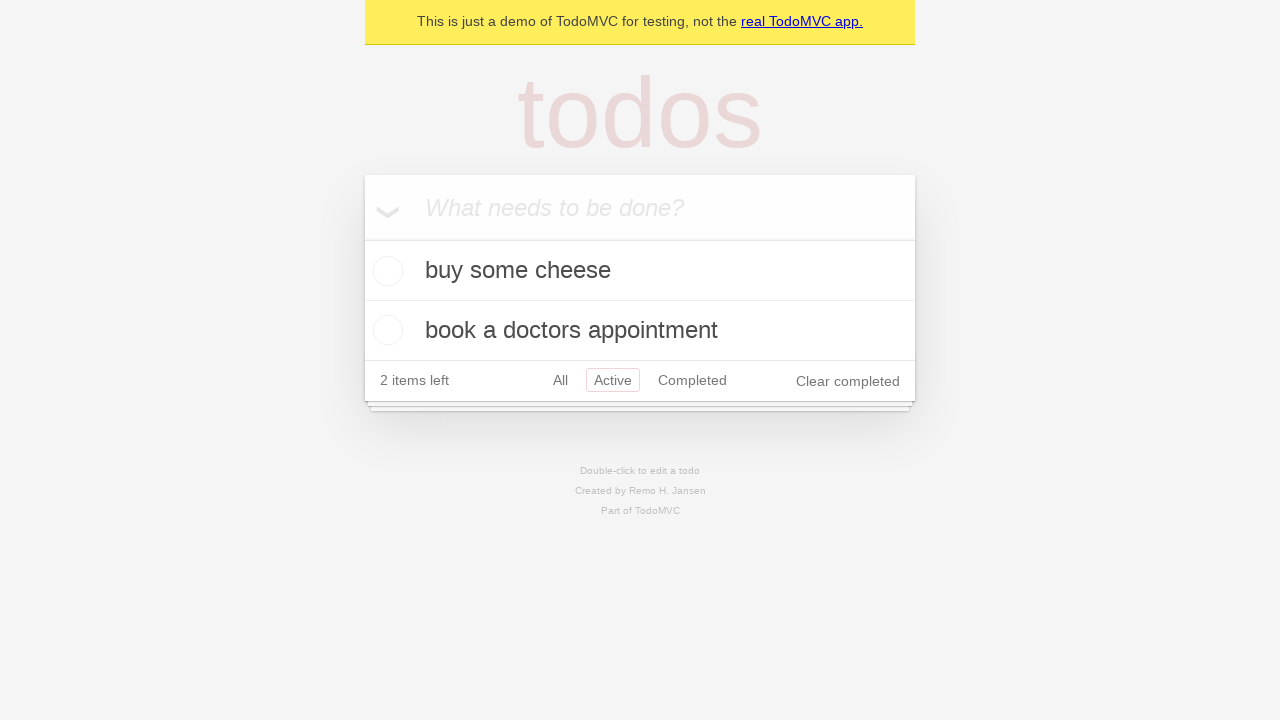

Clicked Completed filter at (692, 380) on internal:role=link[name="Completed"i]
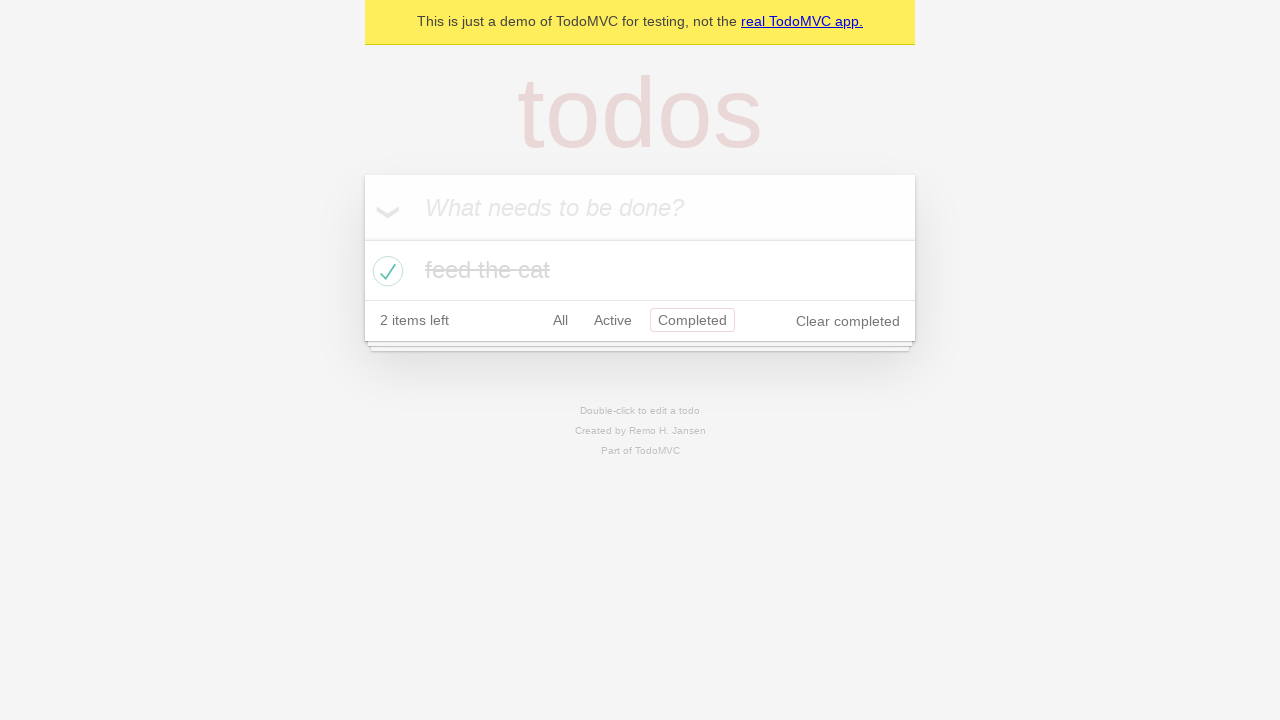

Navigated back from Completed filter (back to Active)
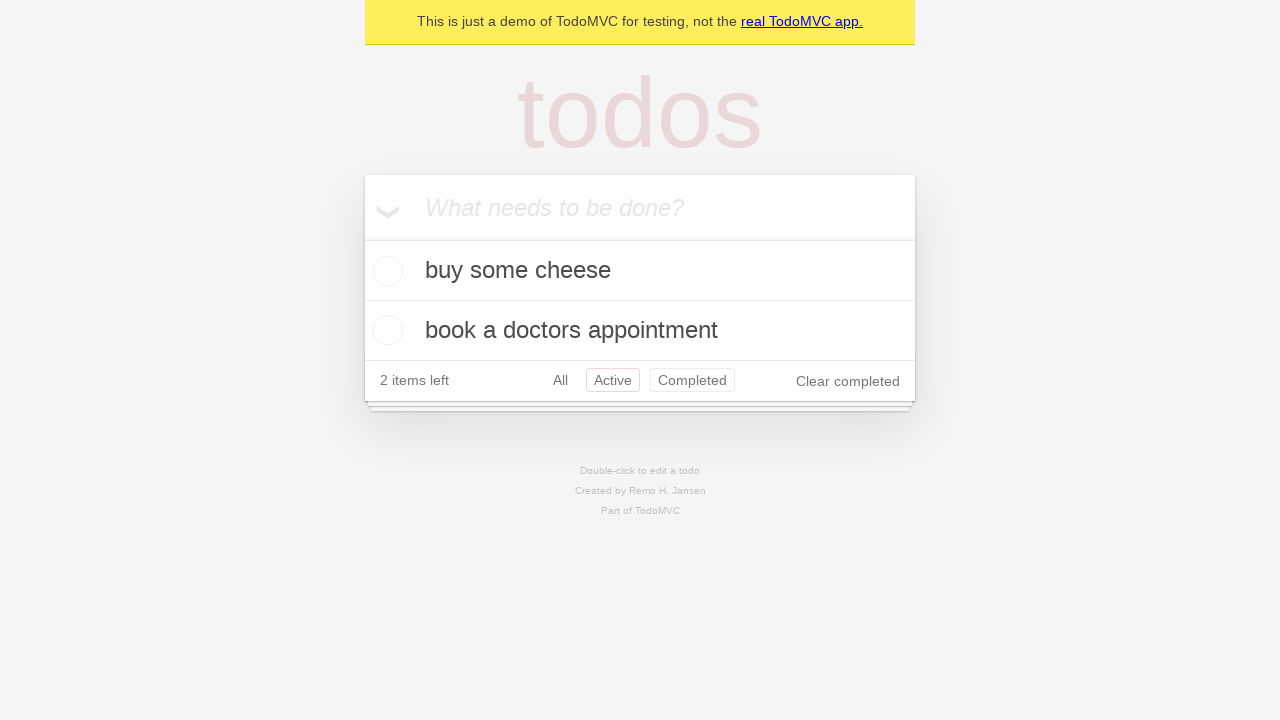

Navigated back from Active filter (back to All)
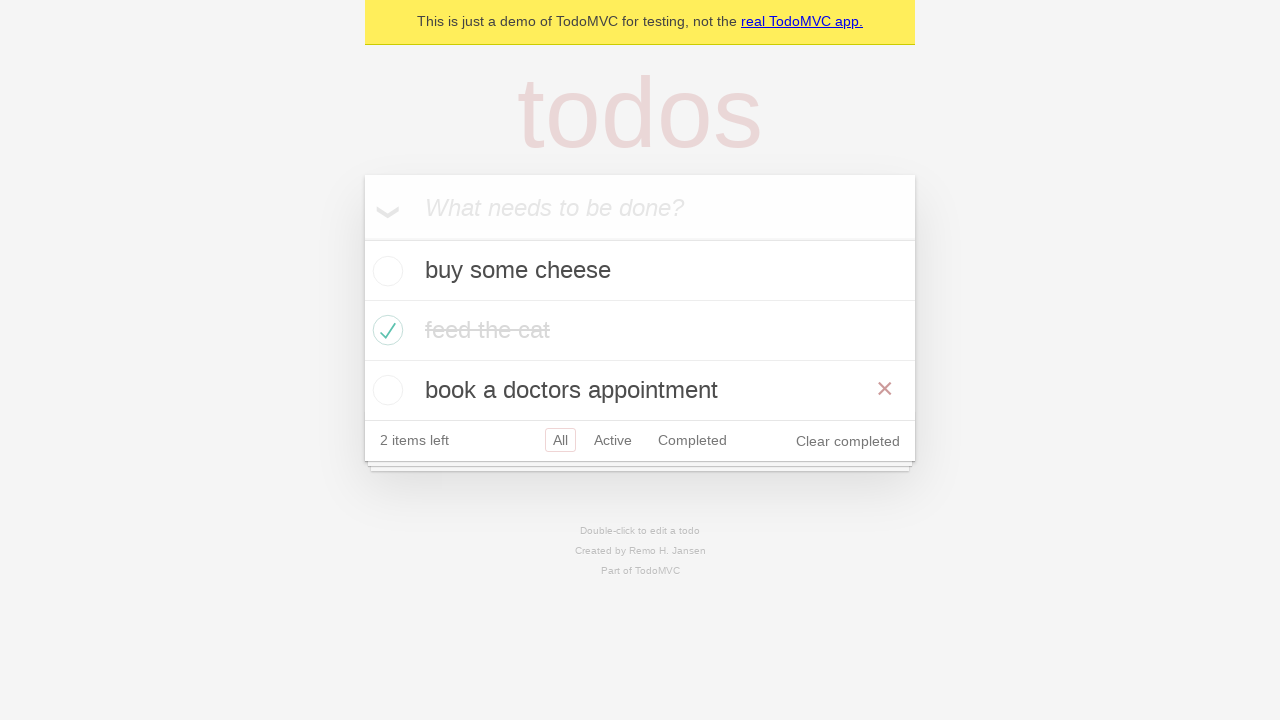

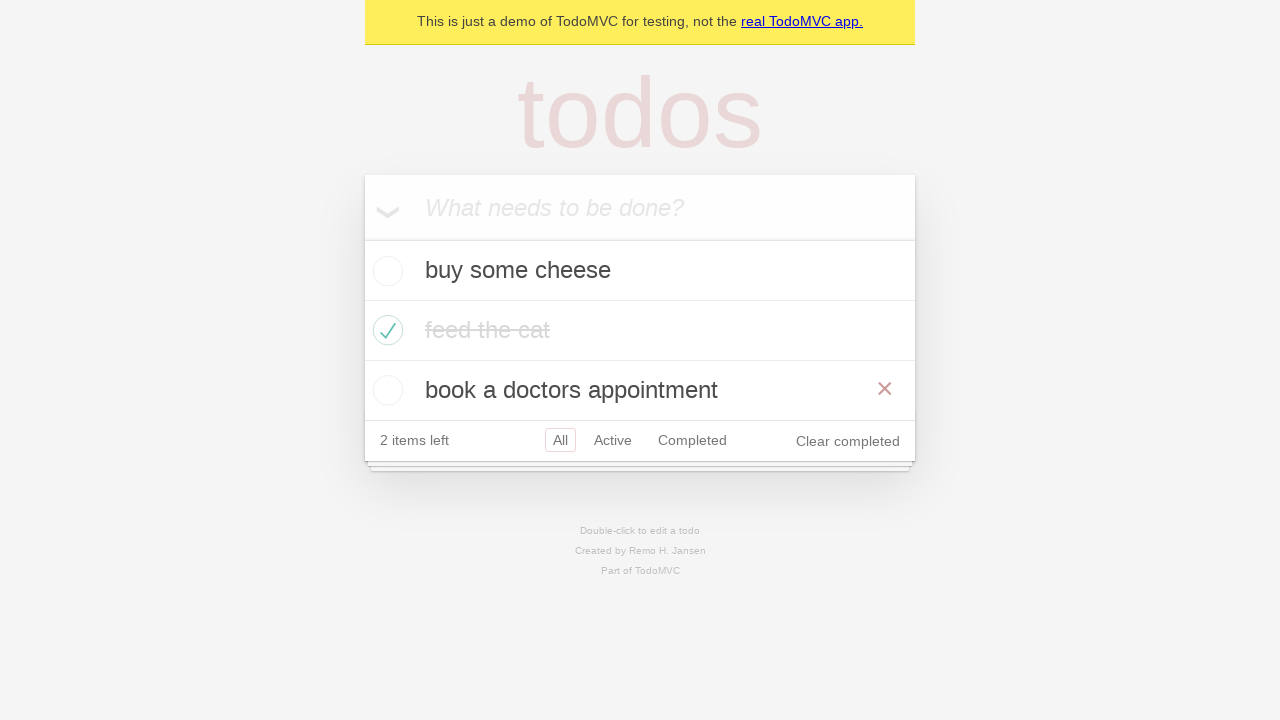